Tests form submission on BlazeDemo by filling out travel booking form fields and validating the success message

Starting URL: https://blazedemo.com/

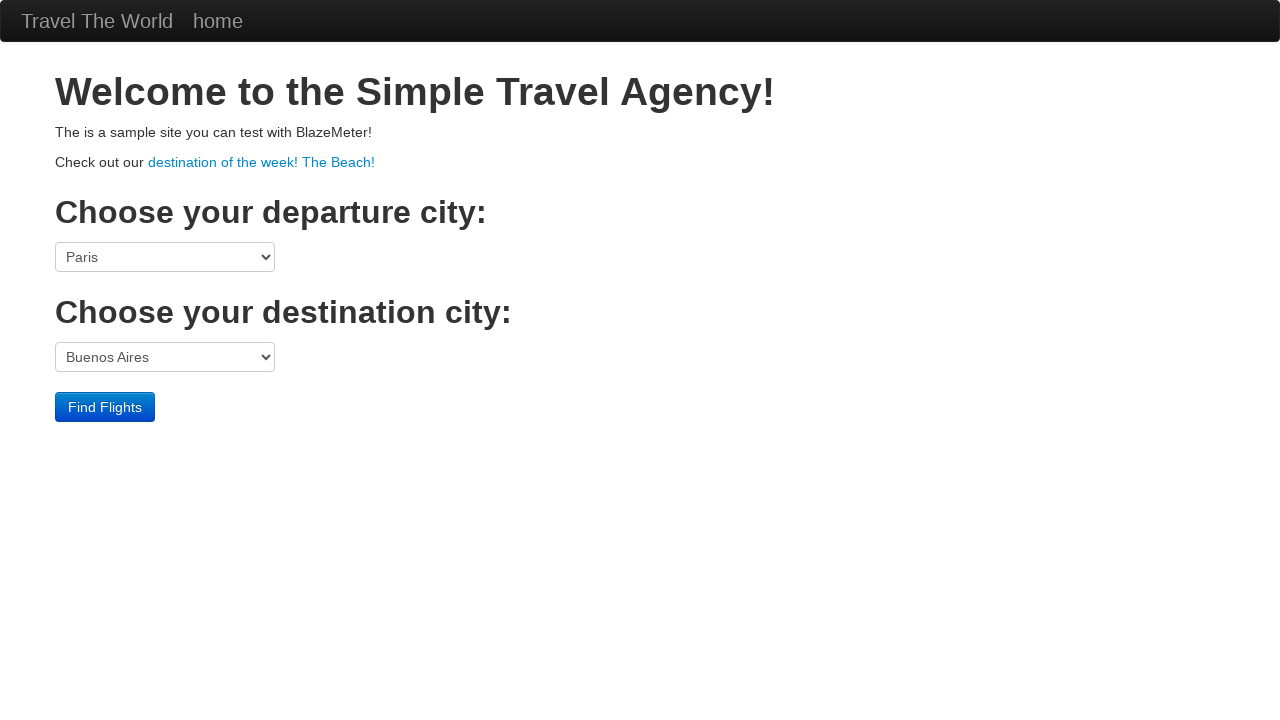

Selected Boston as departure city on select[name="fromPort"]
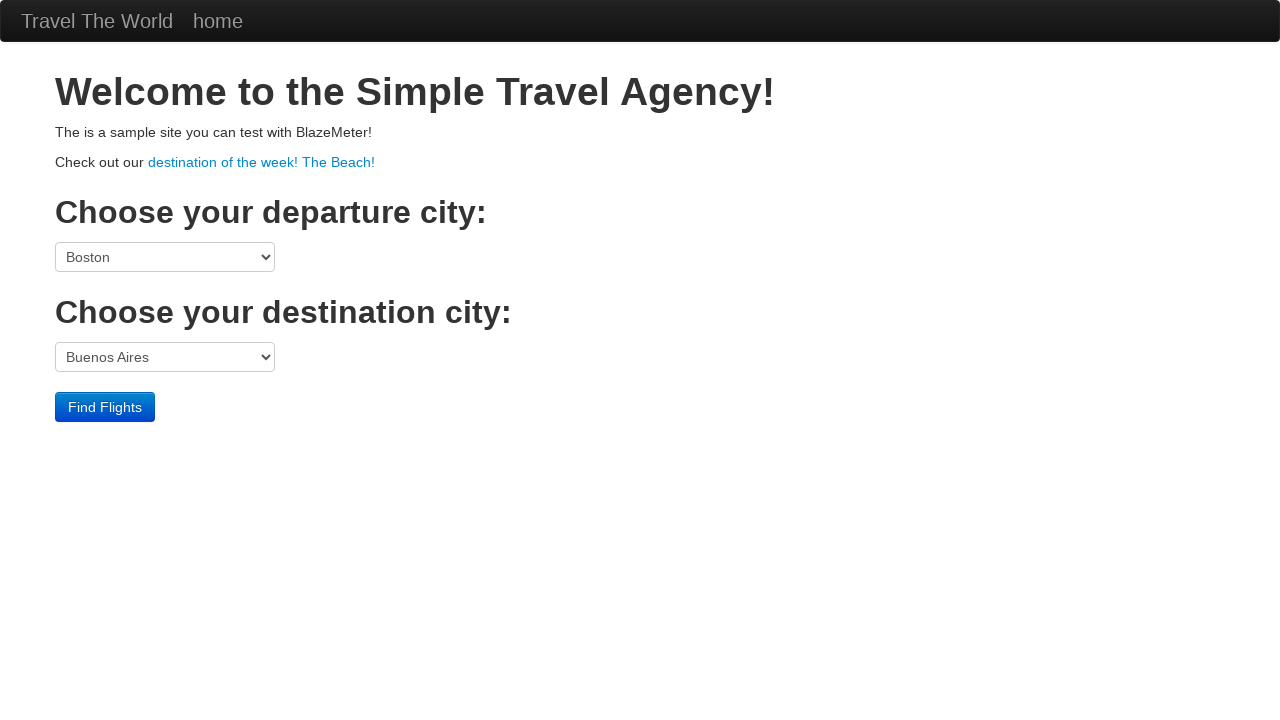

Selected London as destination city on select[name="toPort"]
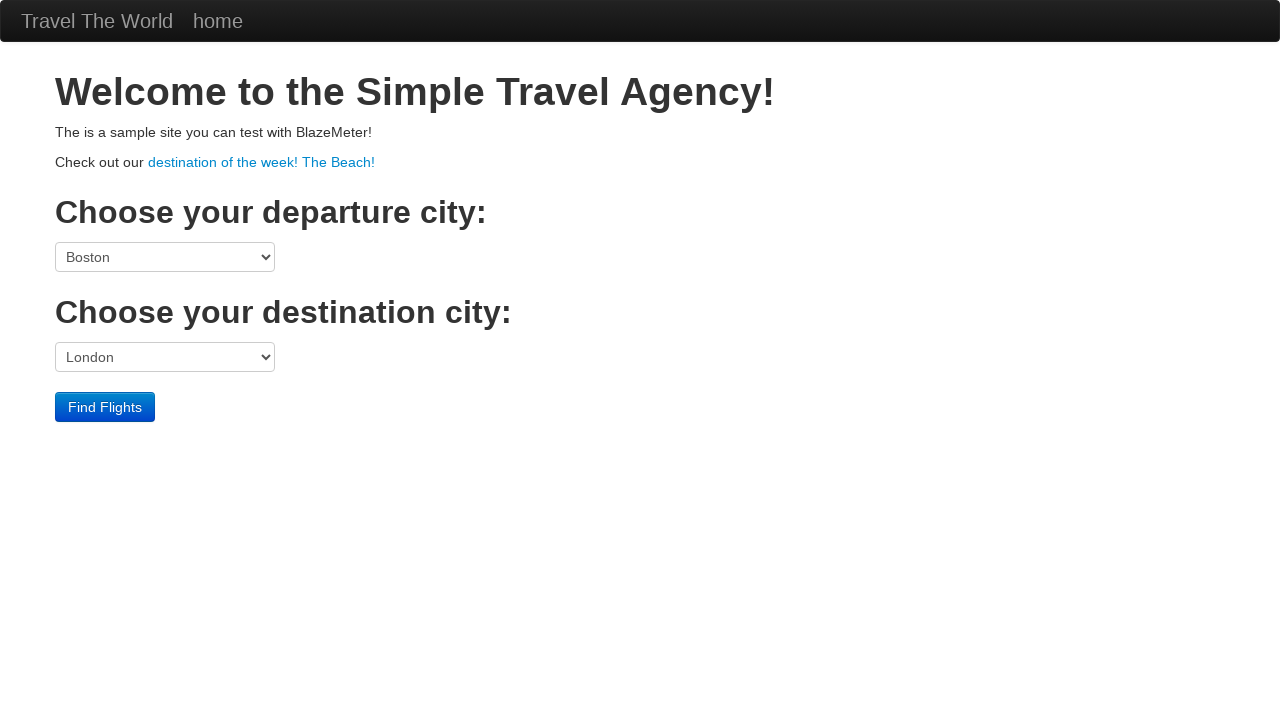

Clicked Find Flights button at (105, 407) on input[type="submit"][value="Find Flights"]
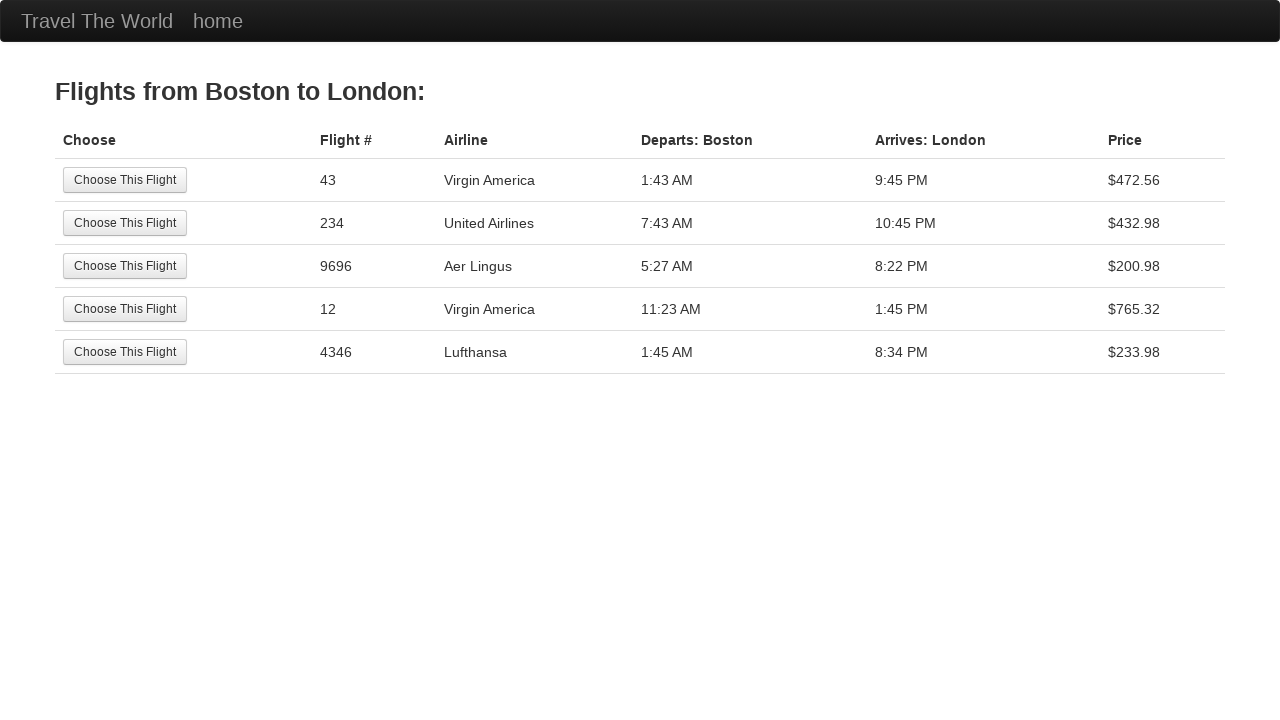

Flight results page loaded
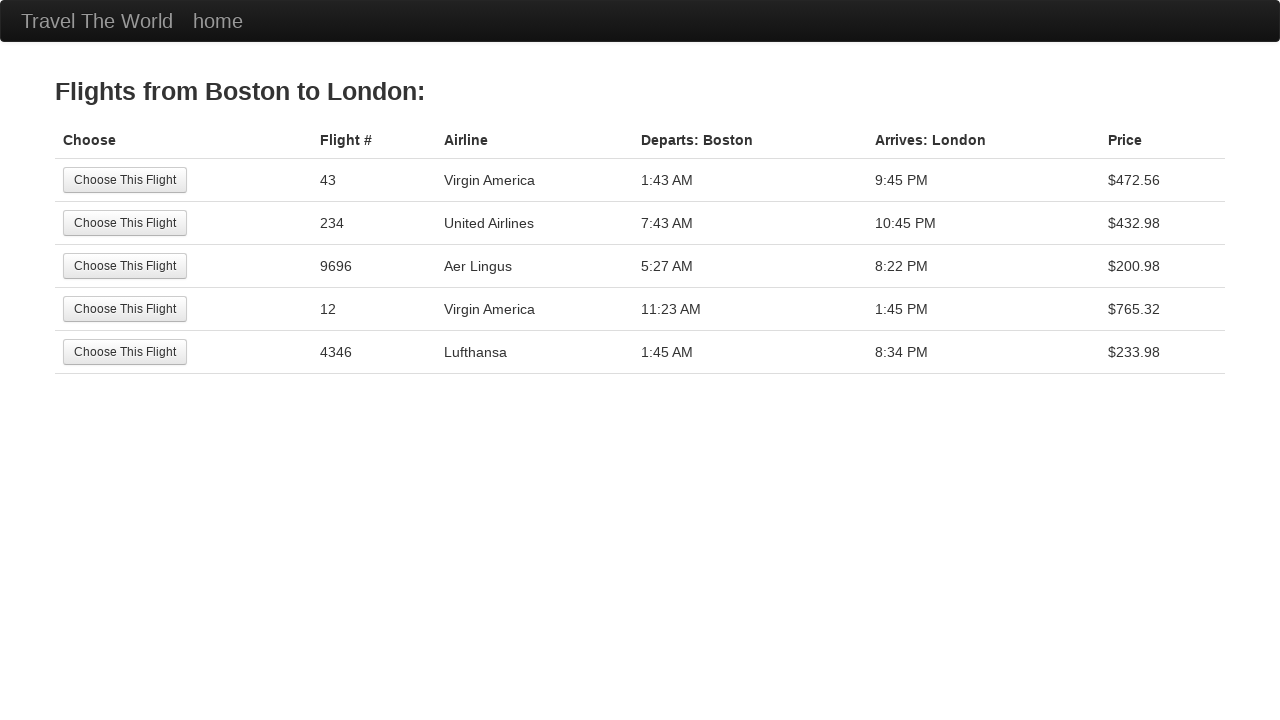

Selected first available flight at (125, 180) on input[type="submit"][value="Choose This Flight"]:first-of-type
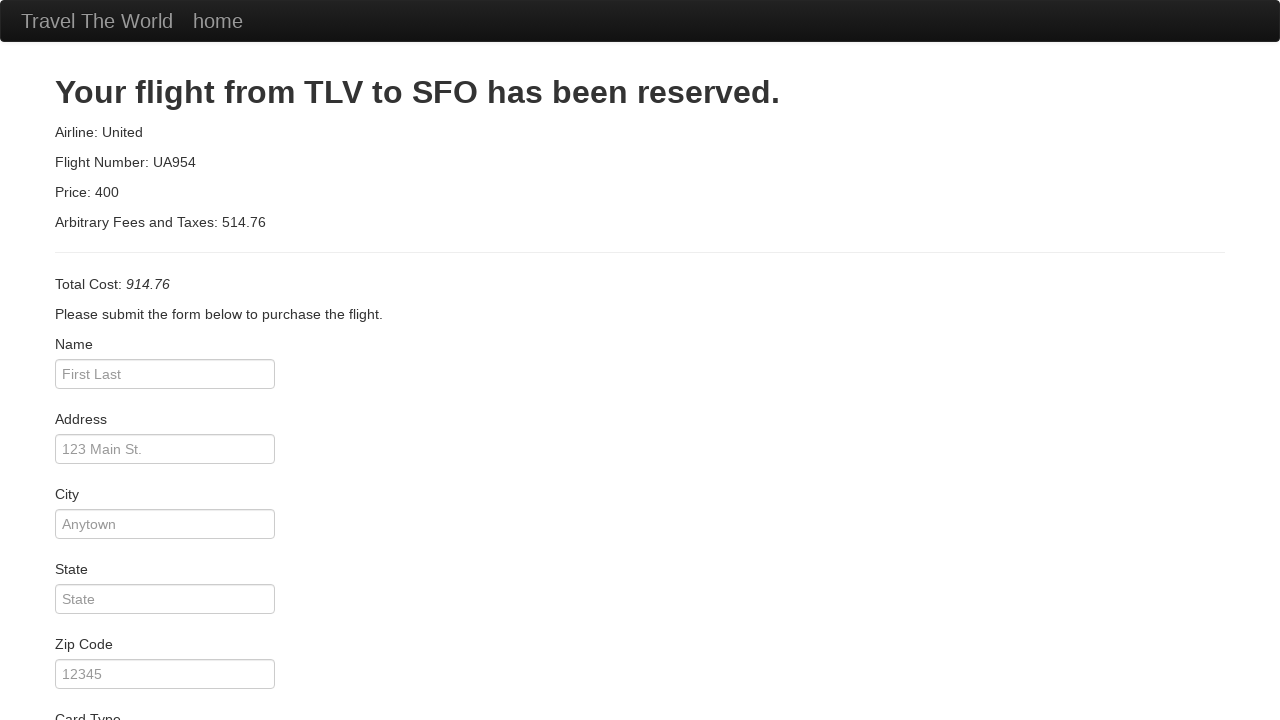

Filled passenger name as 'John Smith' on input[name="inputName"]
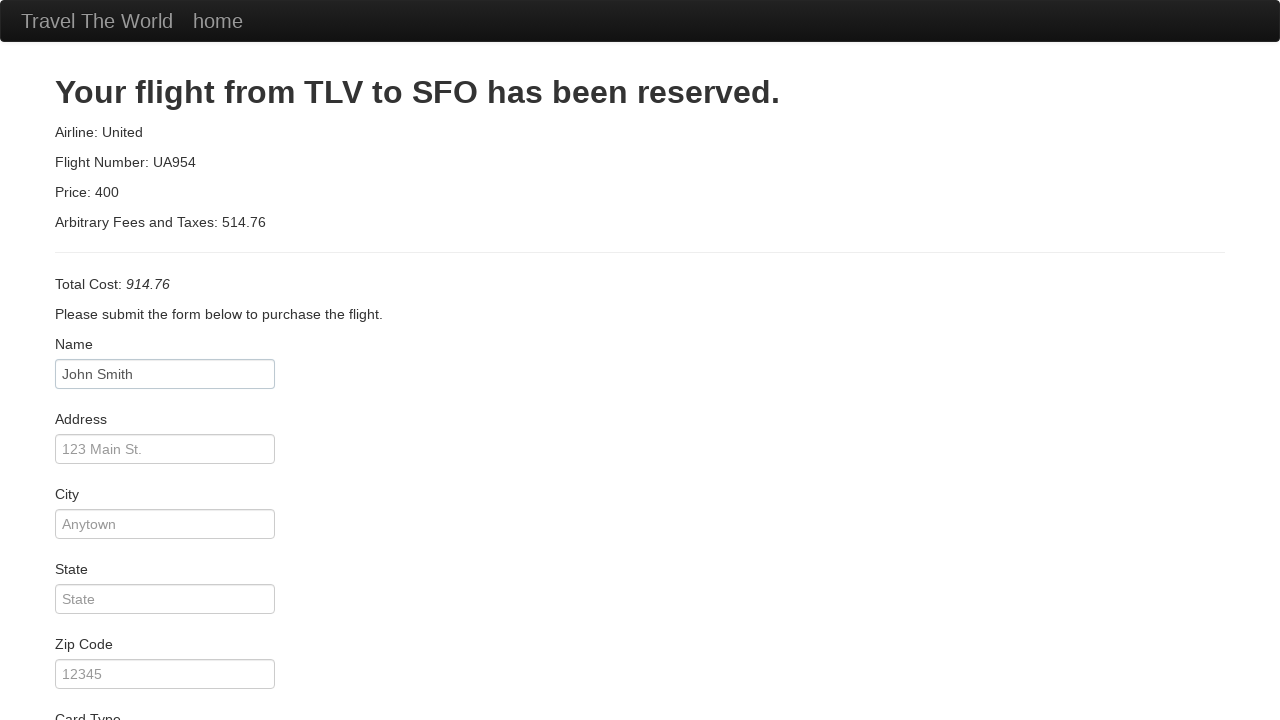

Filled address as '123 Main Street' on input[name="address"]
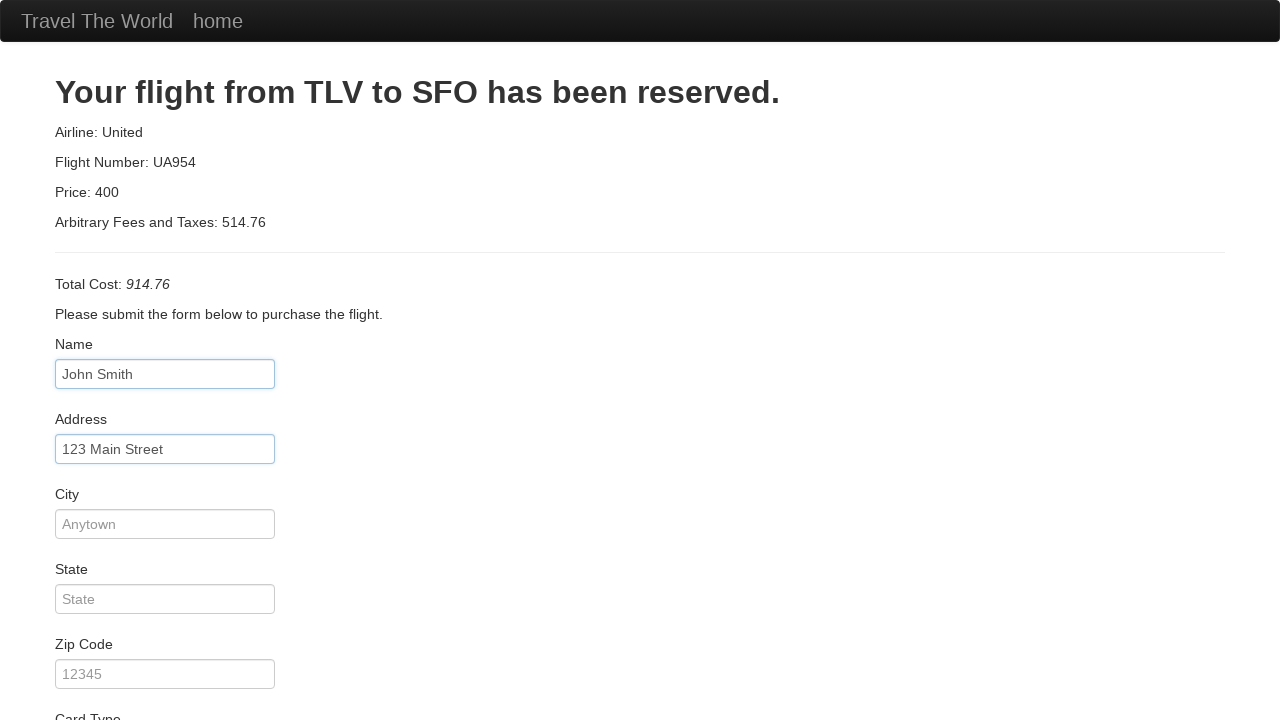

Filled city as 'Boston' on input[name="city"]
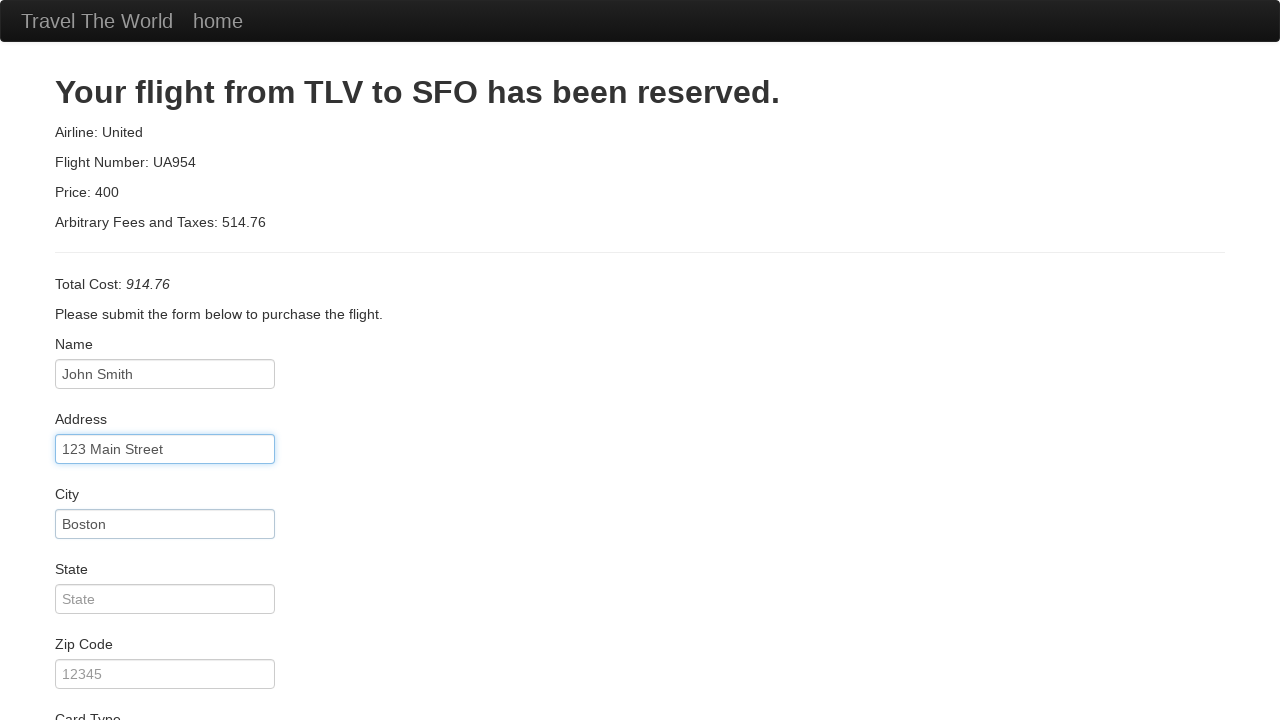

Filled state as 'MA' on input[name="state"]
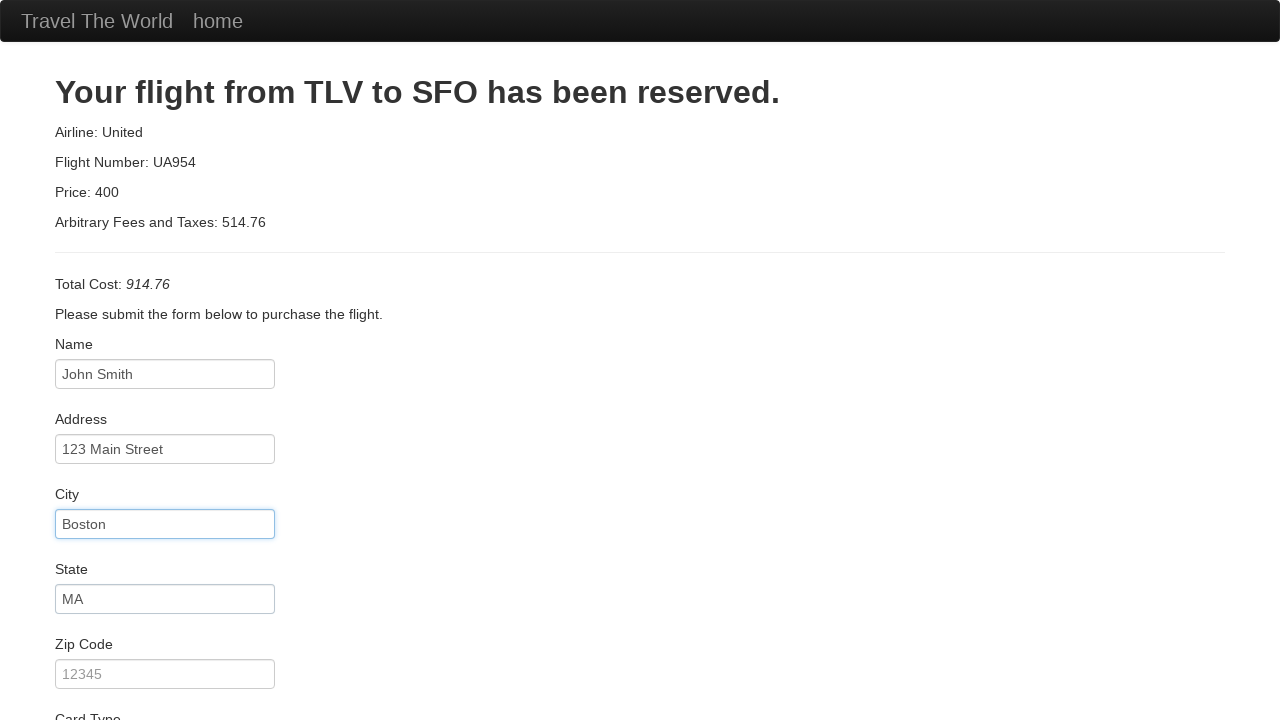

Filled zip code as '02134' on input[name="zipCode"]
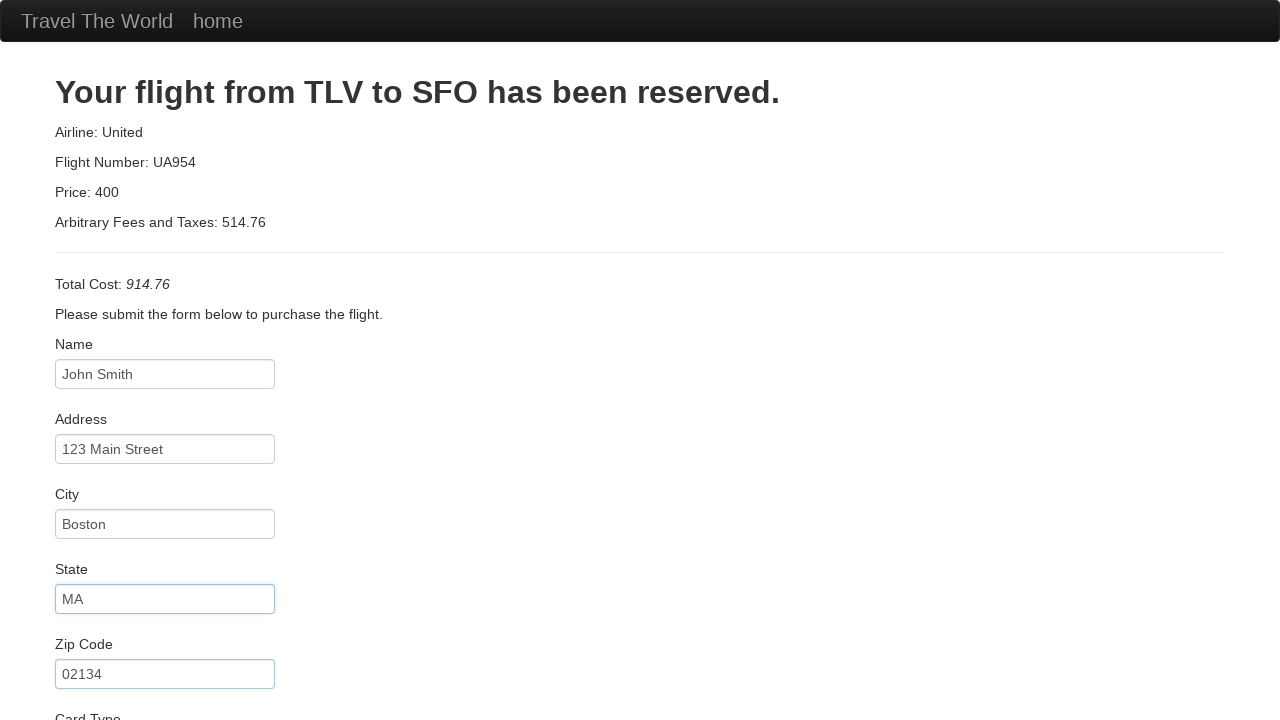

Selected Visa as card type on select[name="cardType"]
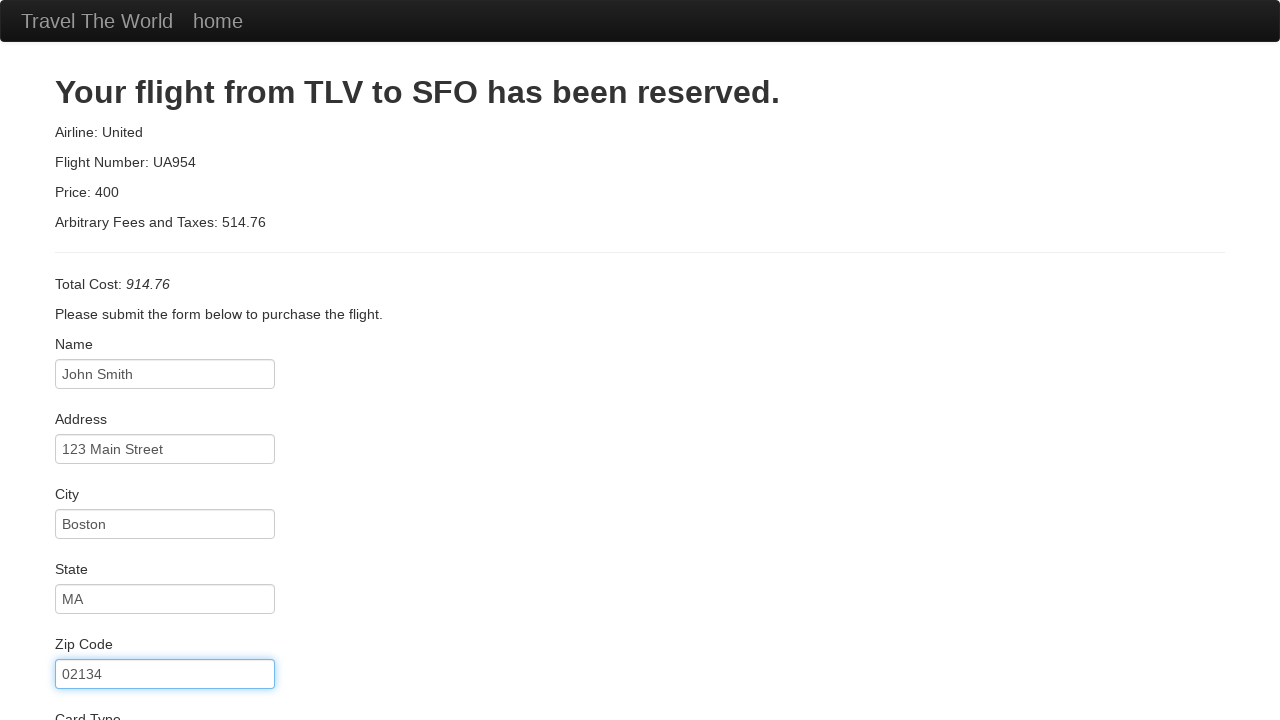

Filled credit card number on input[name="creditCardNumber"]
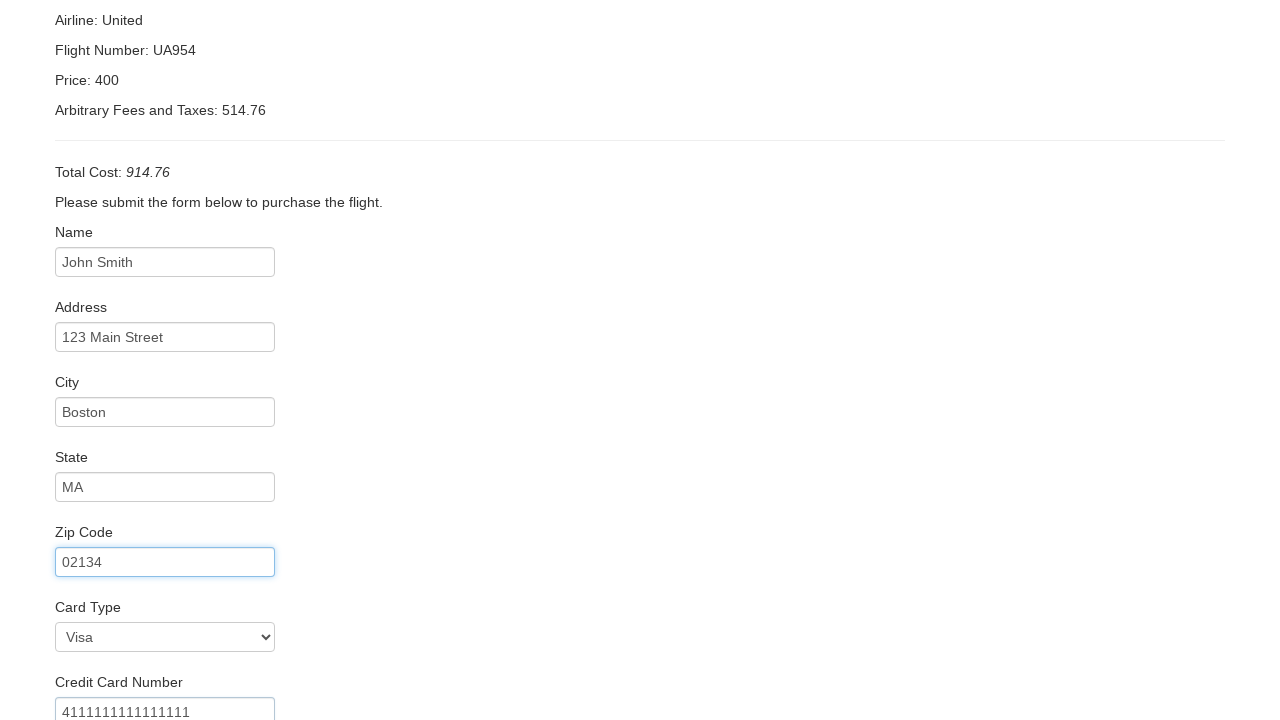

Filled credit card expiration month as '12' on input[name="creditCardMonth"]
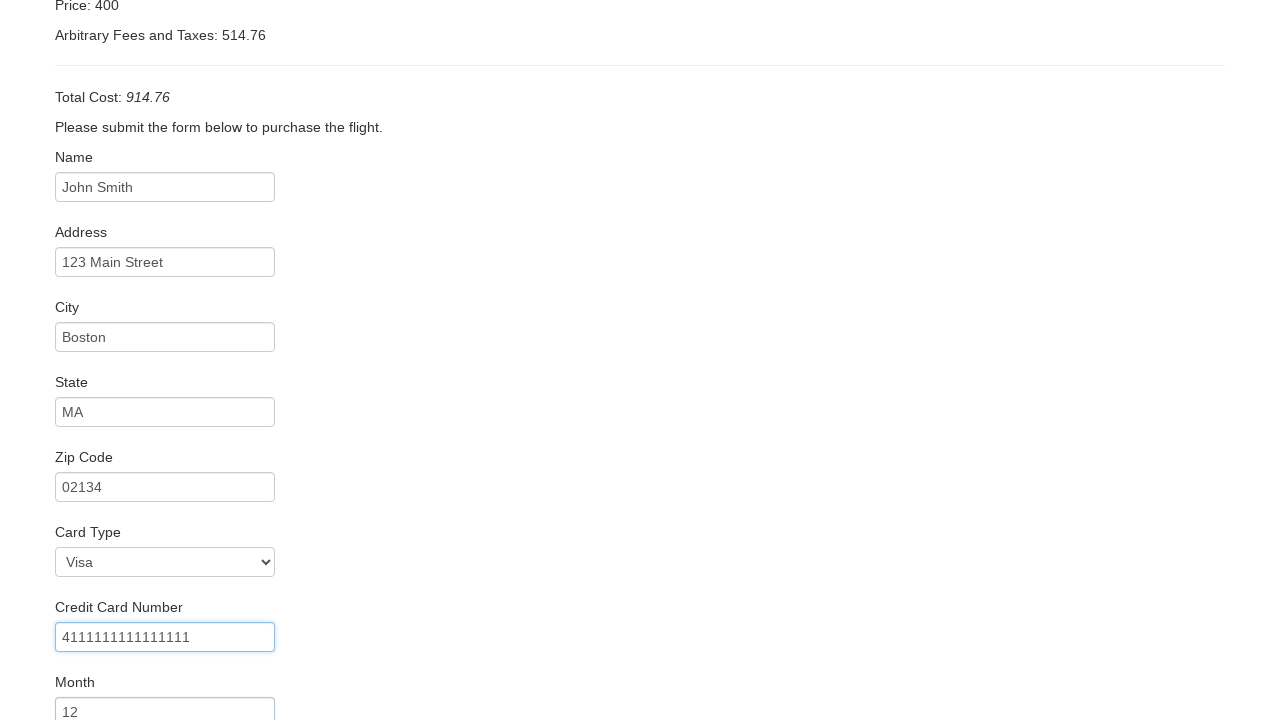

Filled credit card expiration year as '2025' on input[name="creditCardYear"]
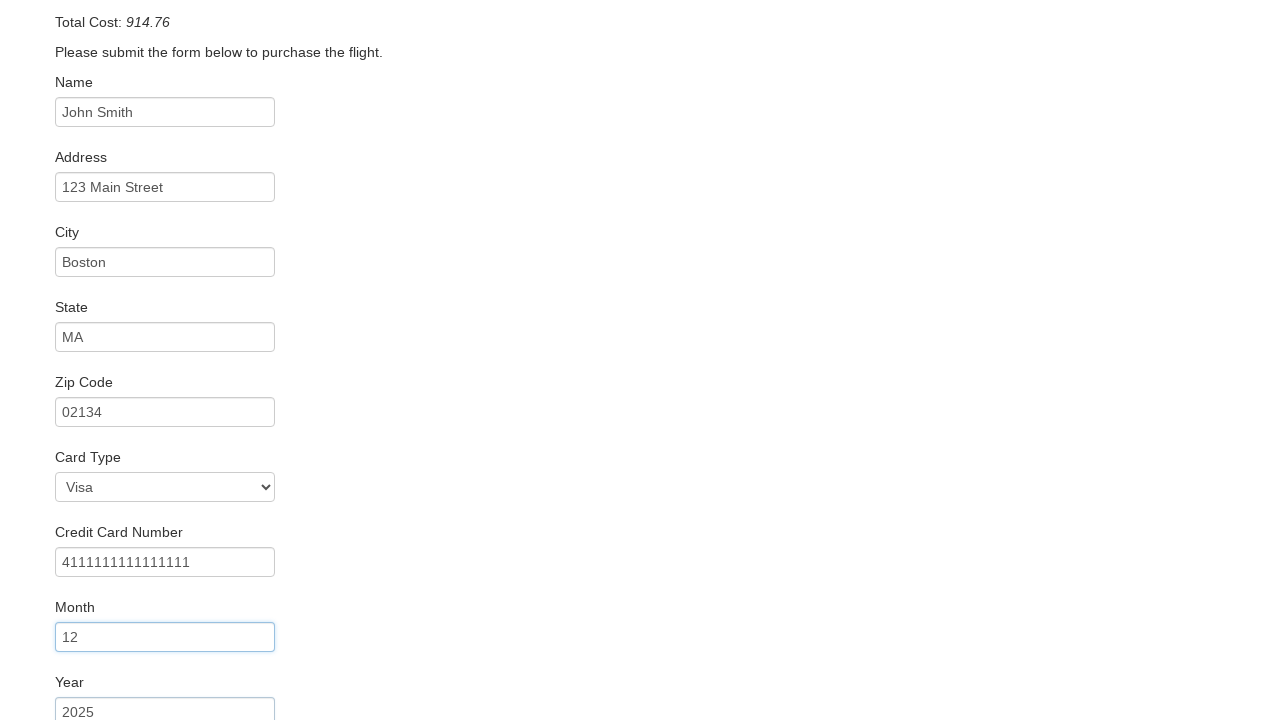

Filled name on card as 'John Smith' on input[name="nameOnCard"]
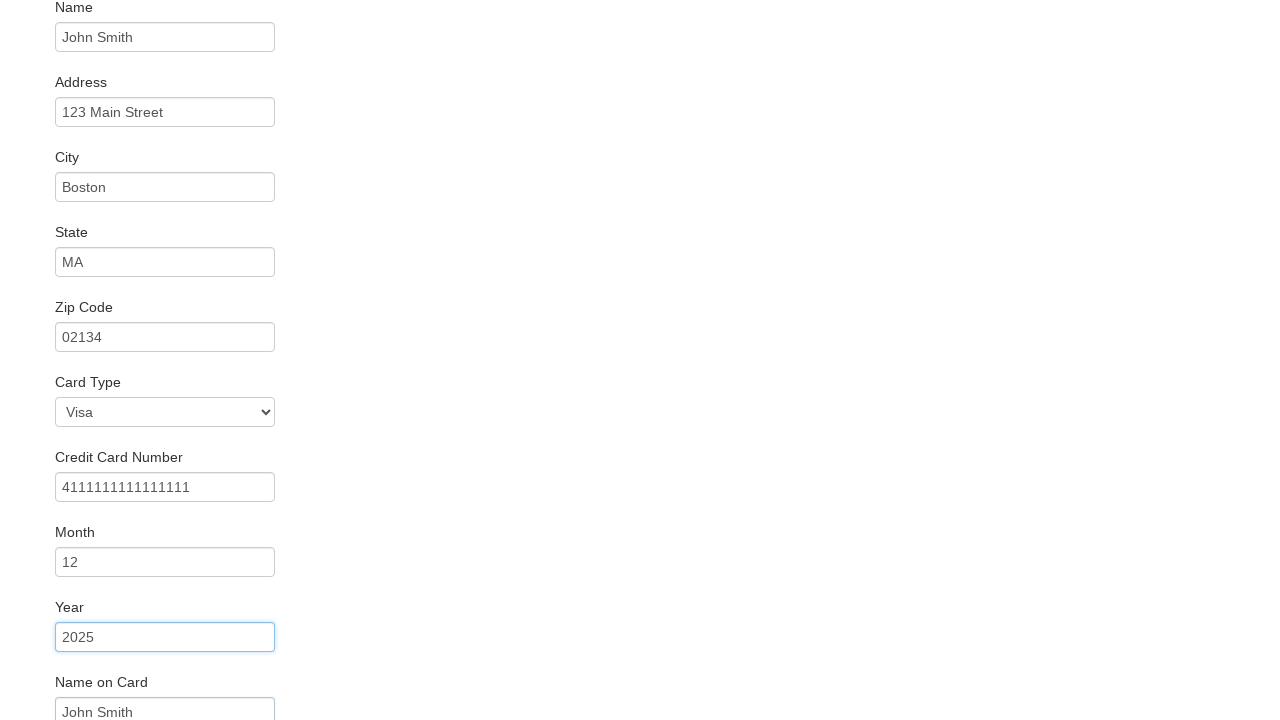

Clicked Purchase Flight button to submit form at (118, 685) on input[type="submit"][value="Purchase Flight"]
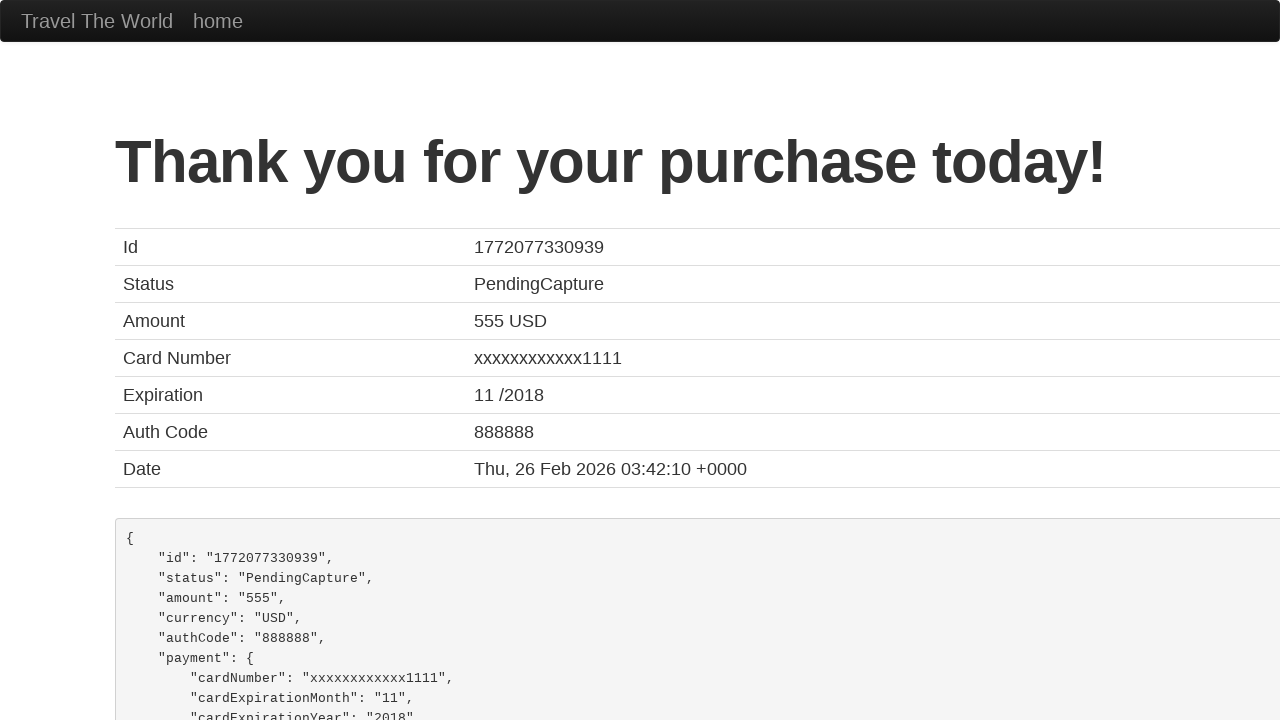

Success message 'Thank you for your purchase' confirmed
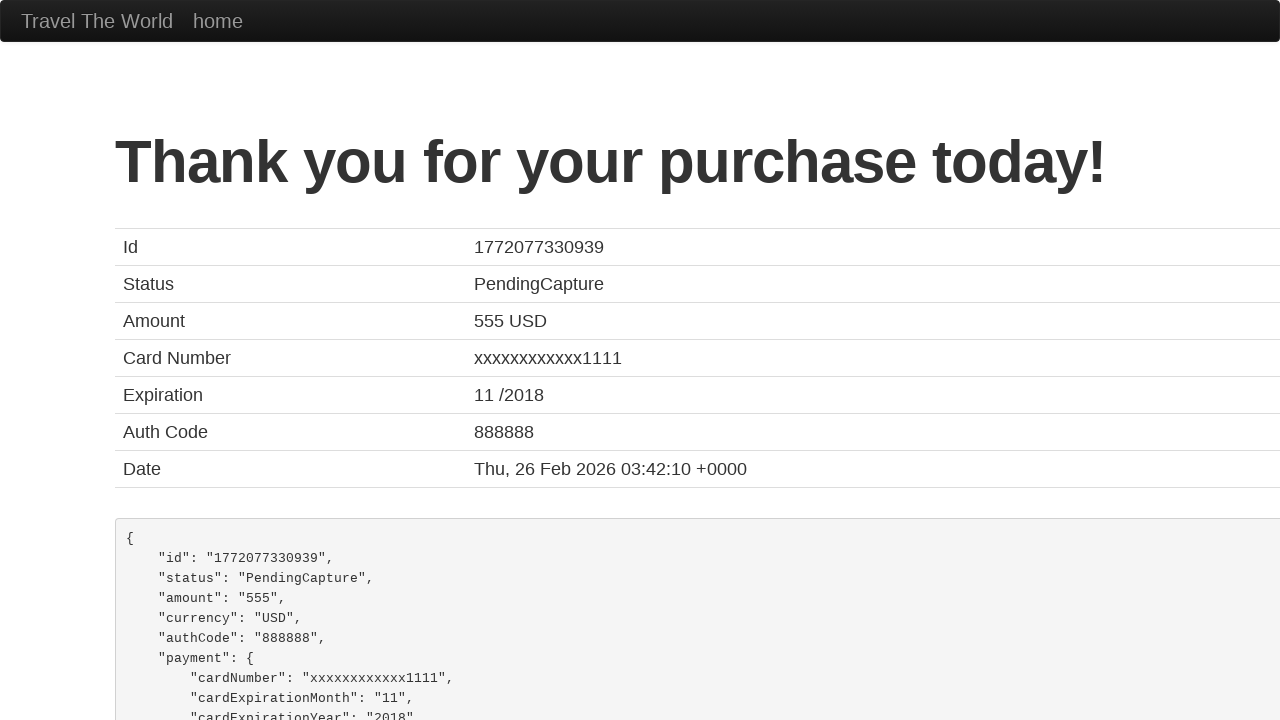

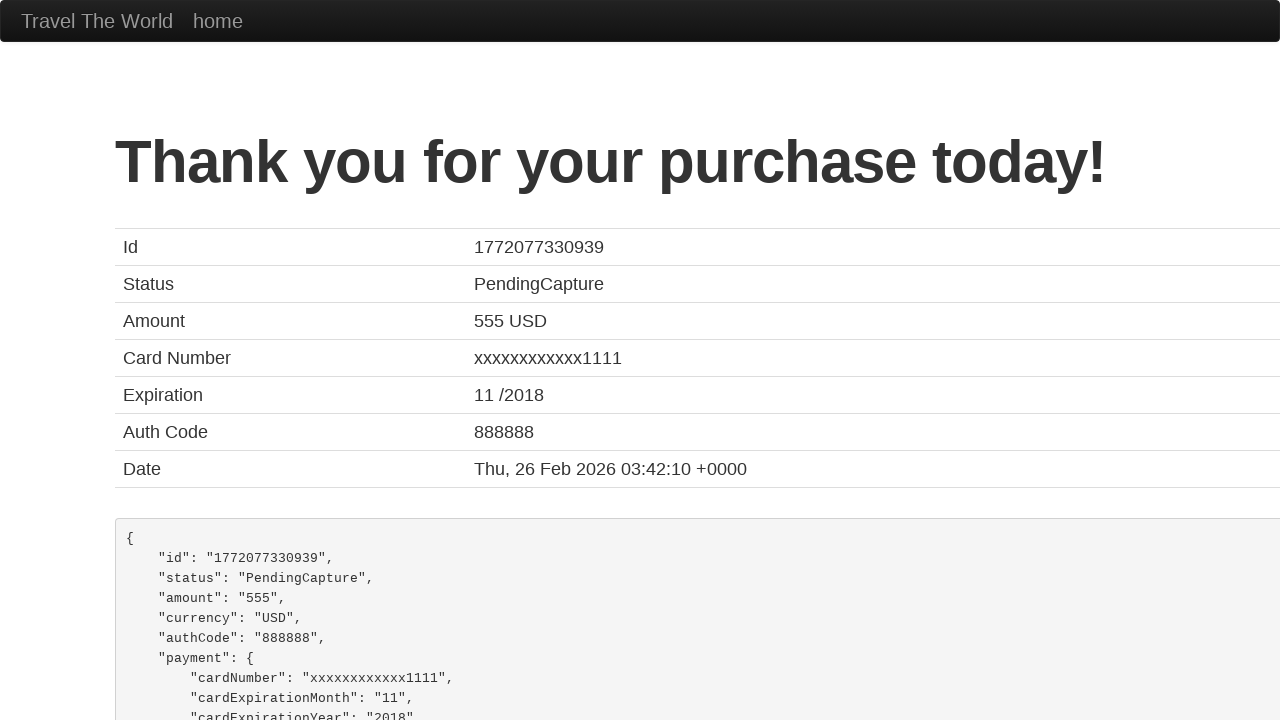